Tests a registration form by filling in first name, last name, and address fields, then clearing the first name field and selecting the Male gender radio button.

Starting URL: https://demo.automationtesting.in/Register.html

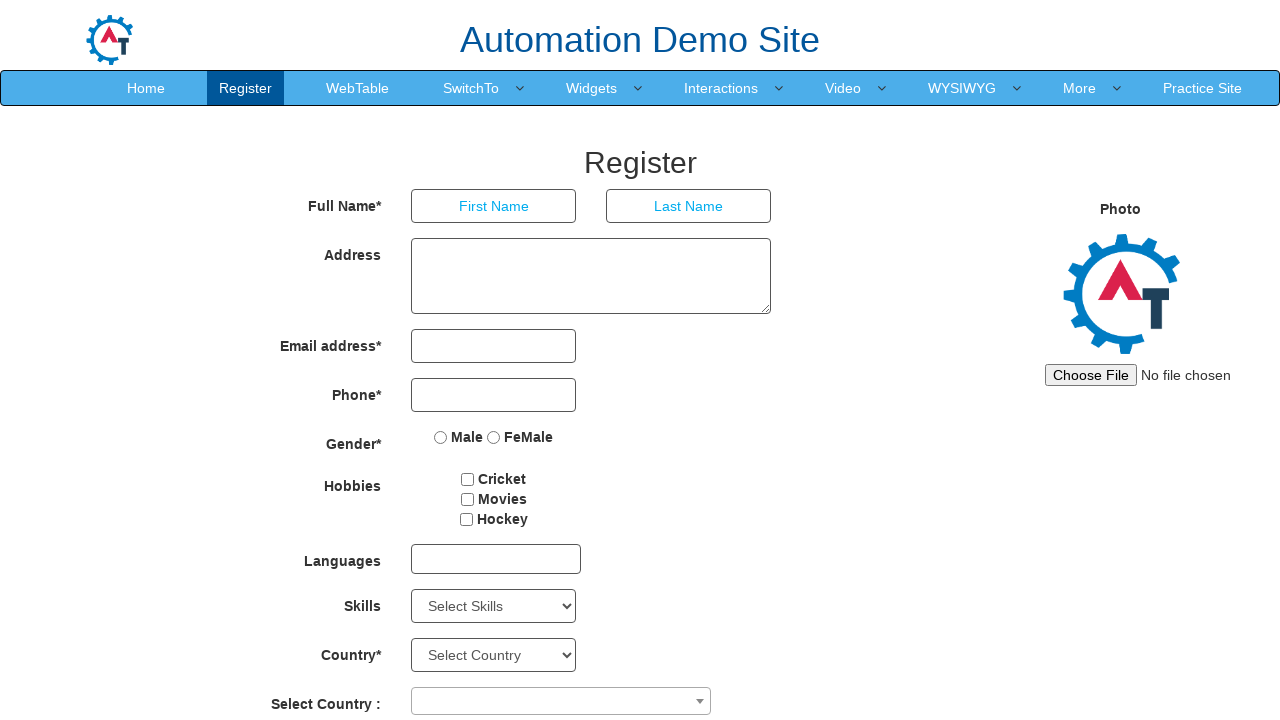

Filled first name field with 'Test' on input[placeholder='First Name']
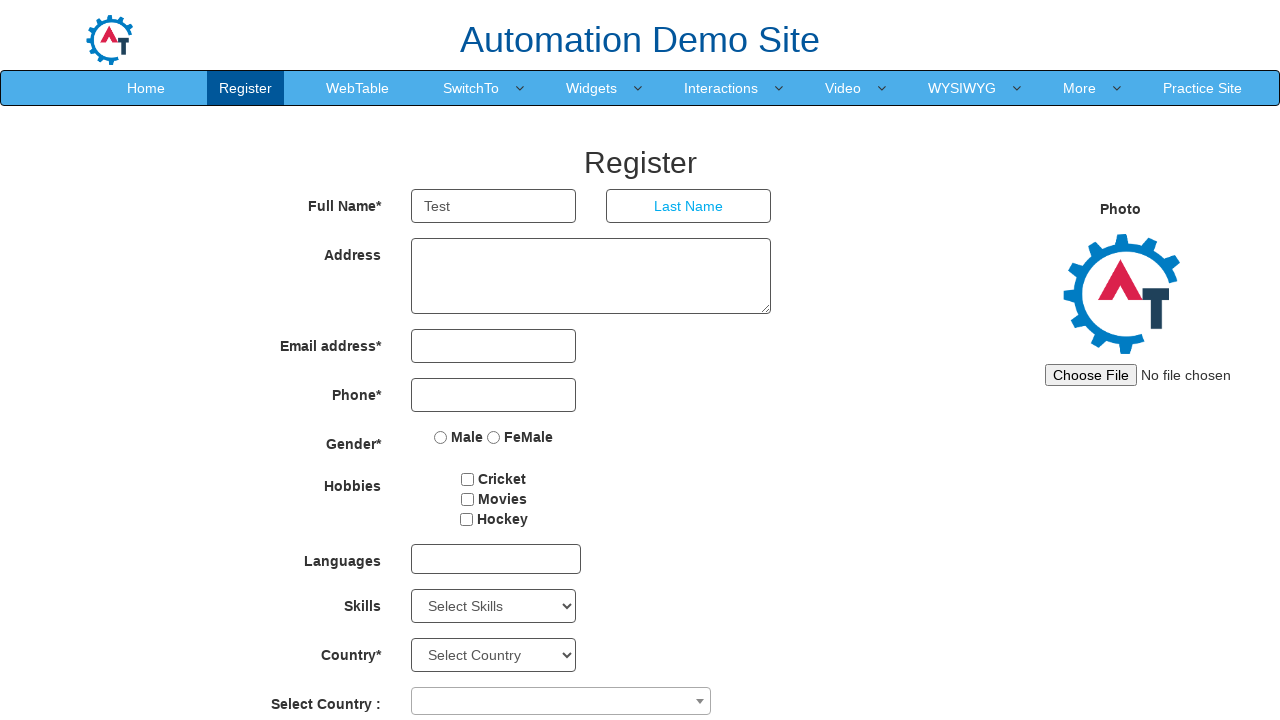

Filled last name field with 'Java' on input[placeholder='Last Name']
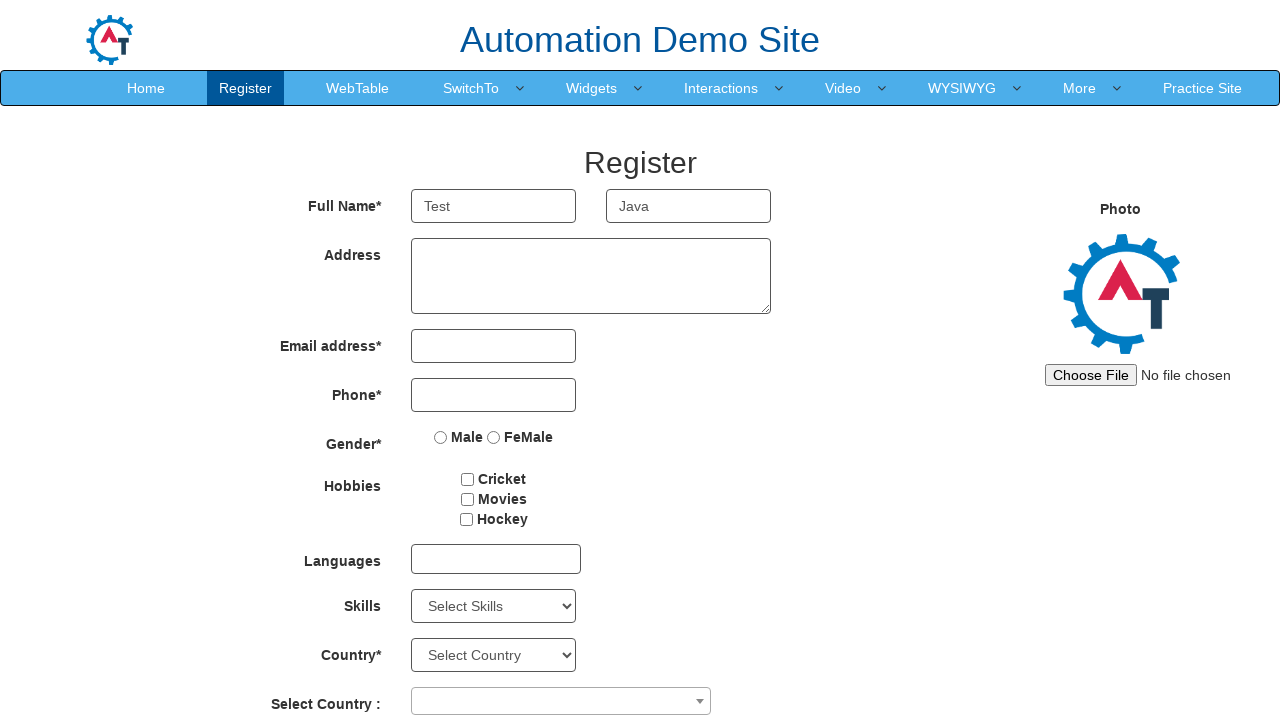

Filled address field with 'Chennai' on textarea[ng-model='Adress']
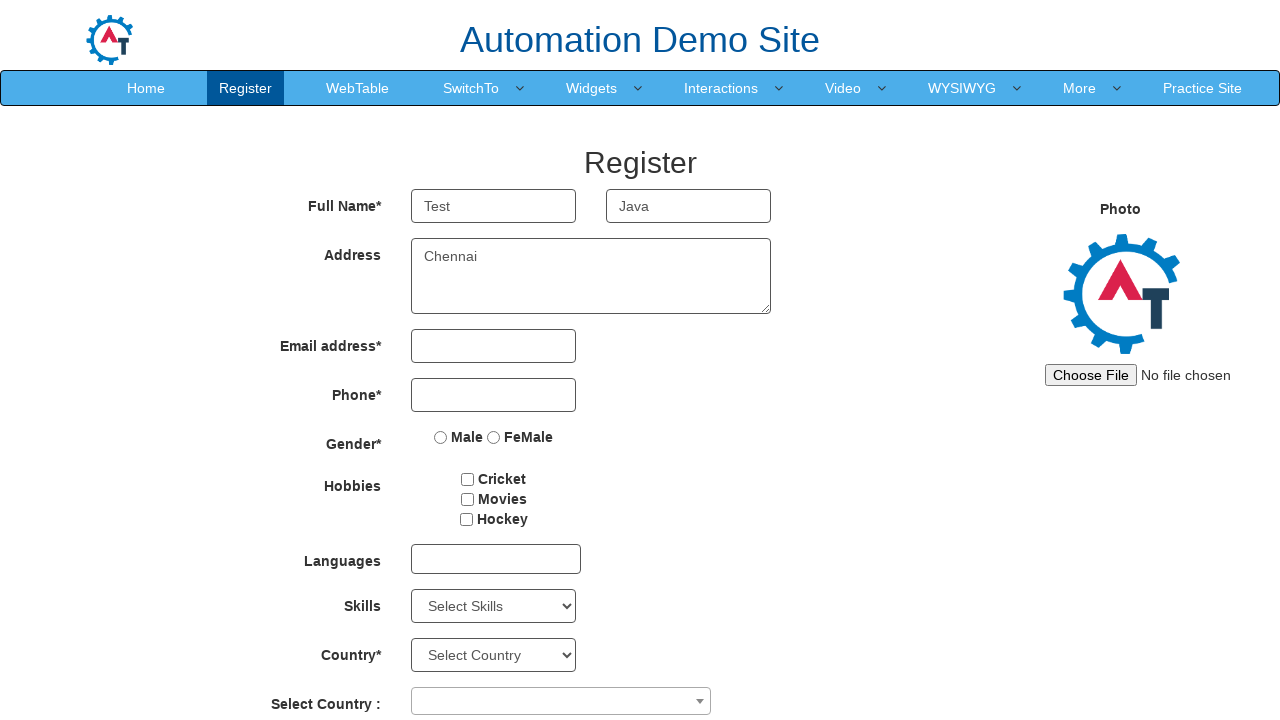

Cleared first name field on input[placeholder='First Name']
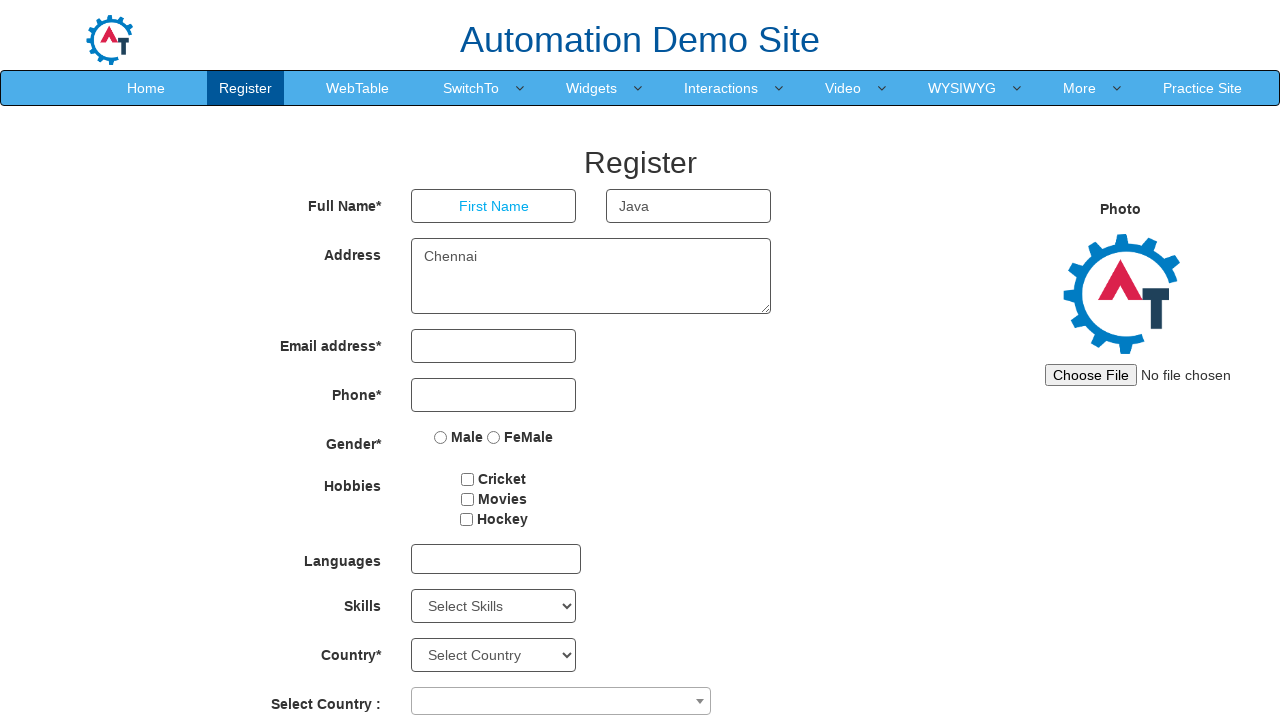

Selected Male gender radio button at (441, 437) on input[value='Male']
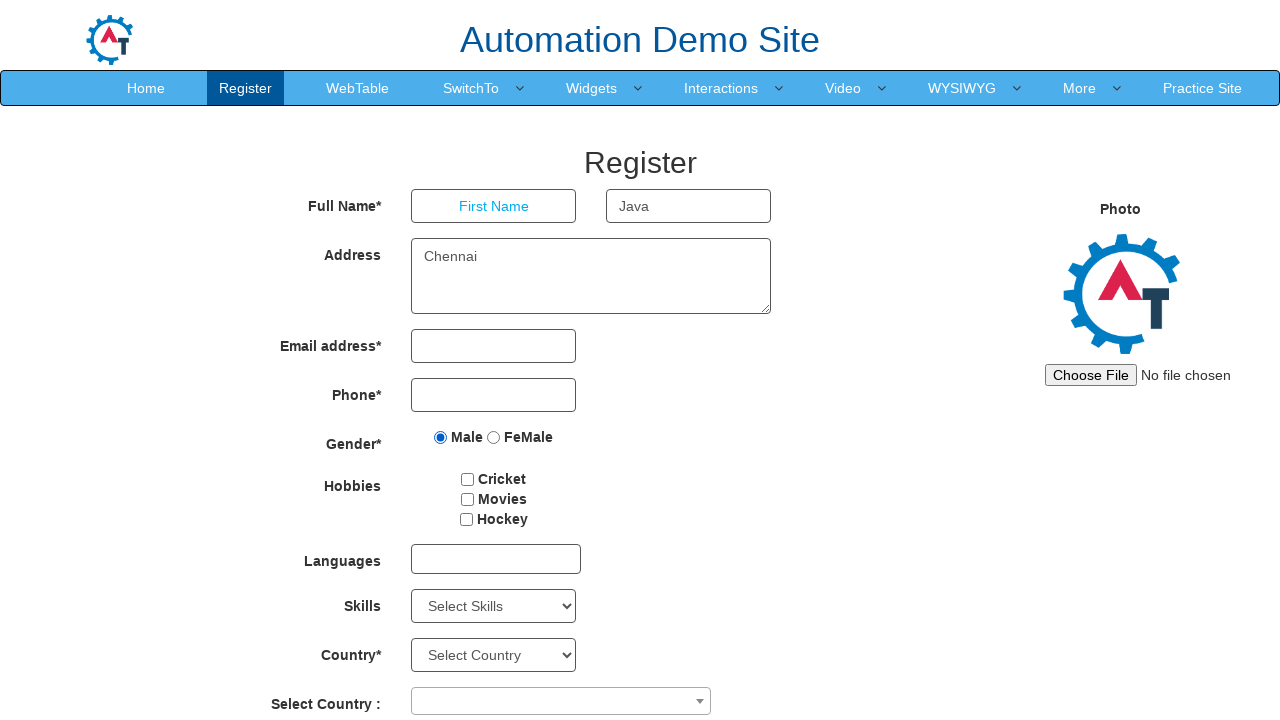

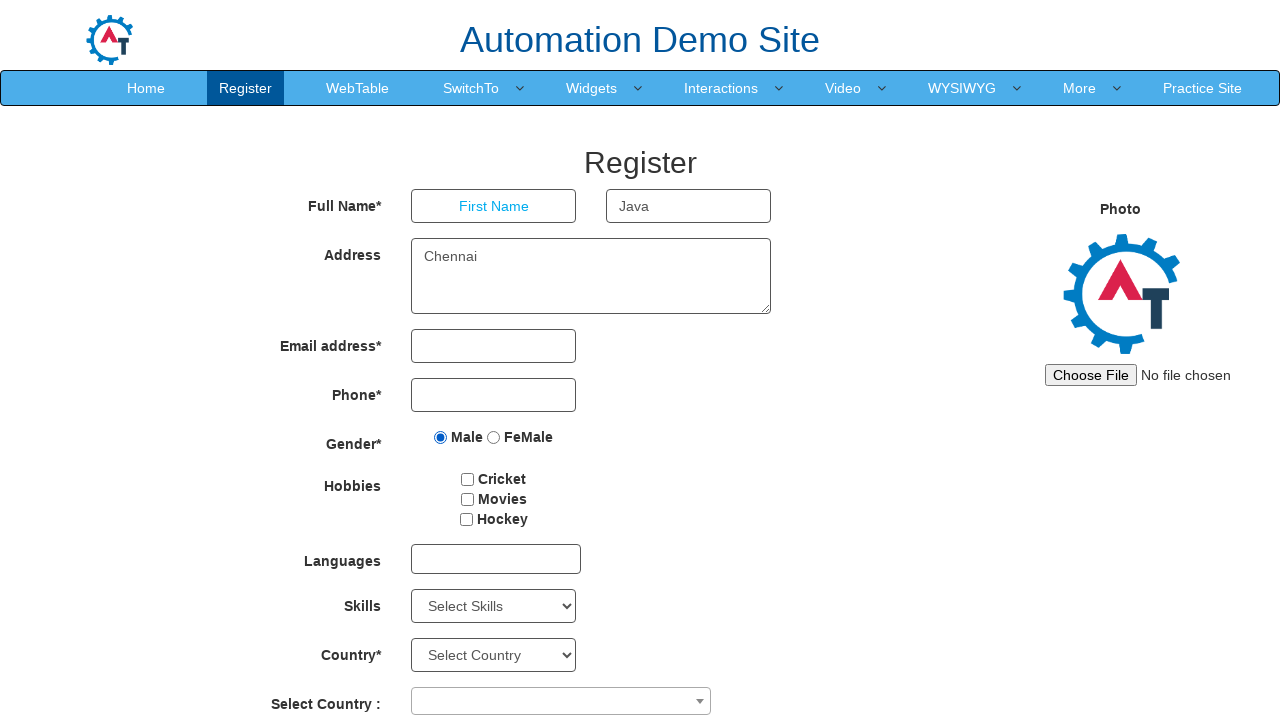